Navigates to an automation practice page and verifies that a pricing table with data is displayed correctly

Starting URL: https://rahulshettyacademy.com/AutomationPractice/

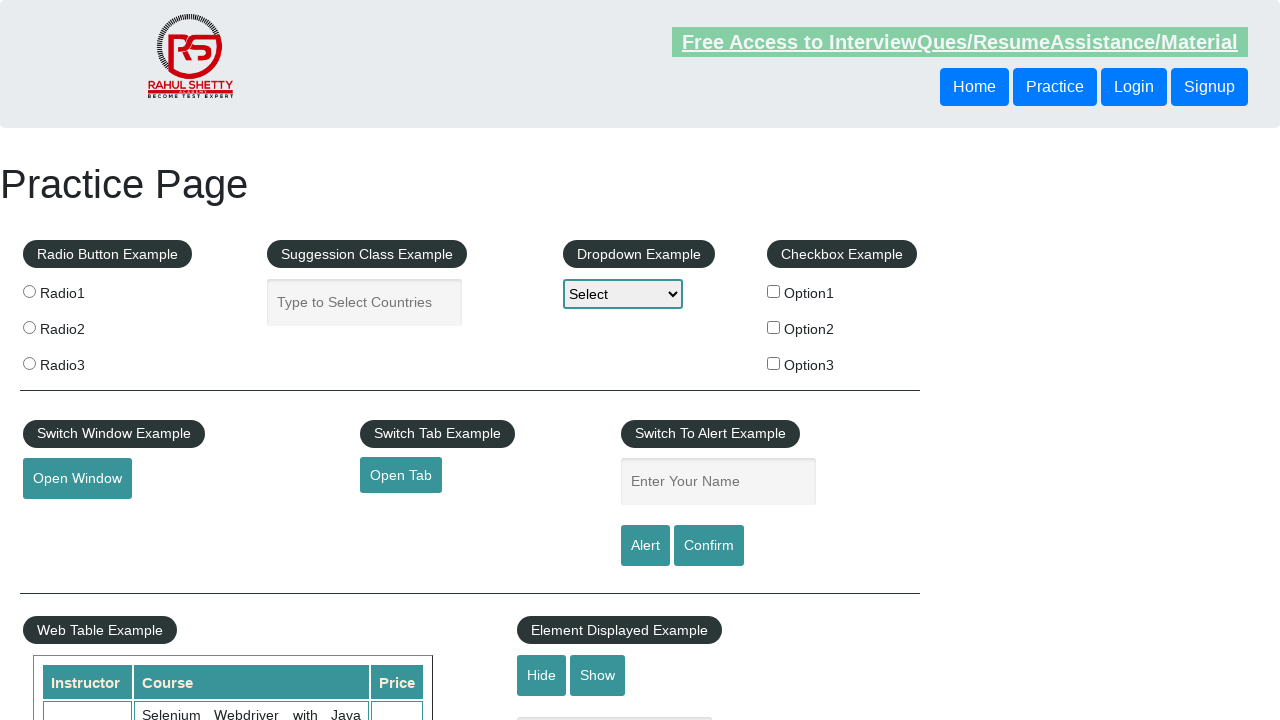

Pricing table with class 'table-display' is now visible
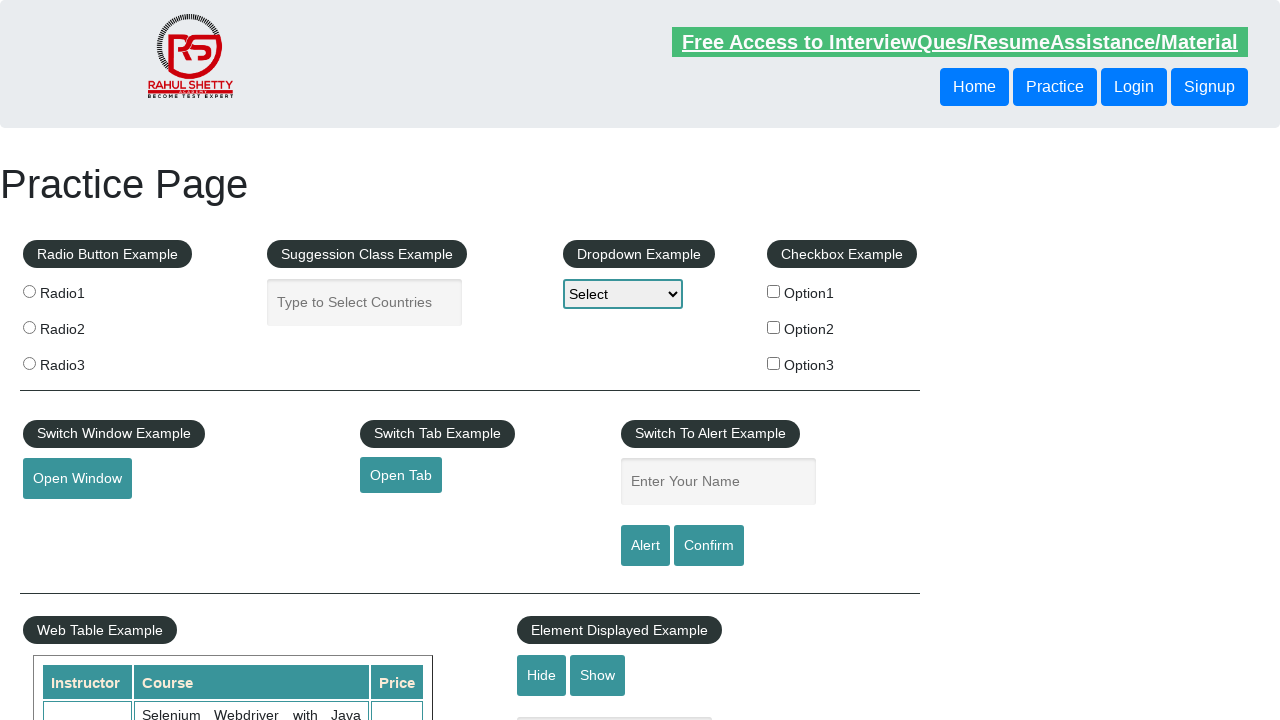

Verified that price cells (3rd column) exist in the pricing table
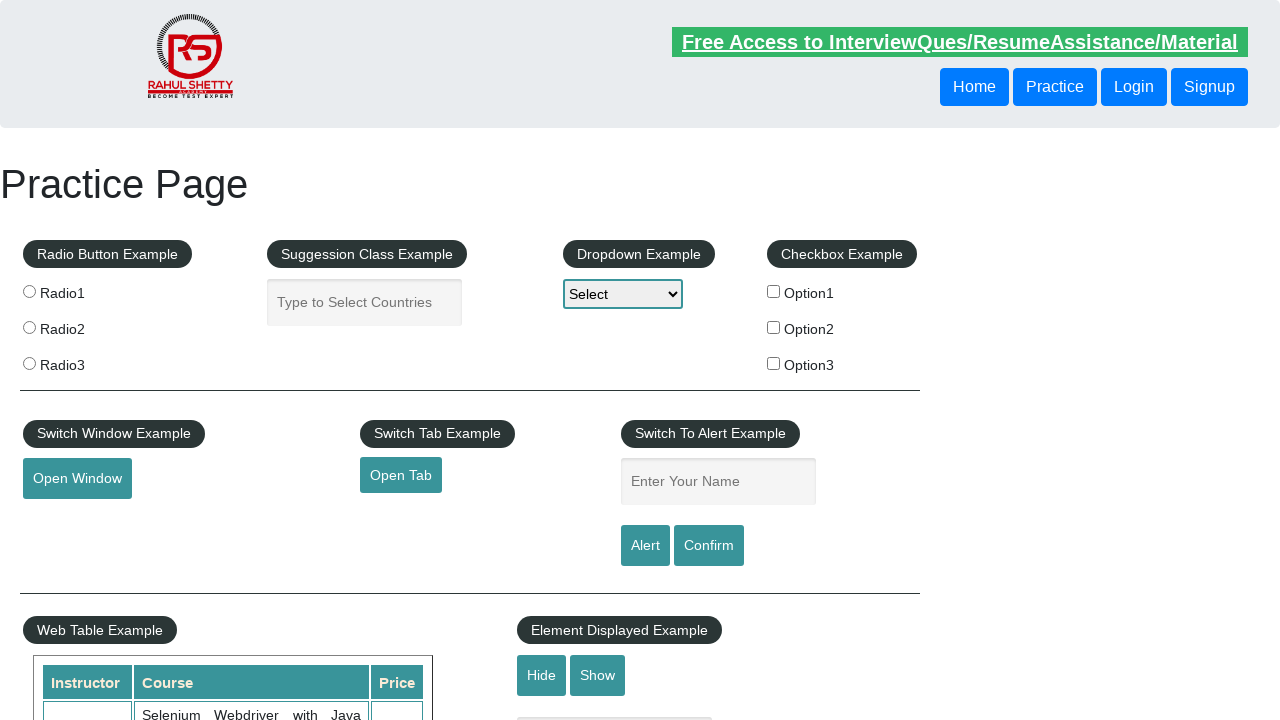

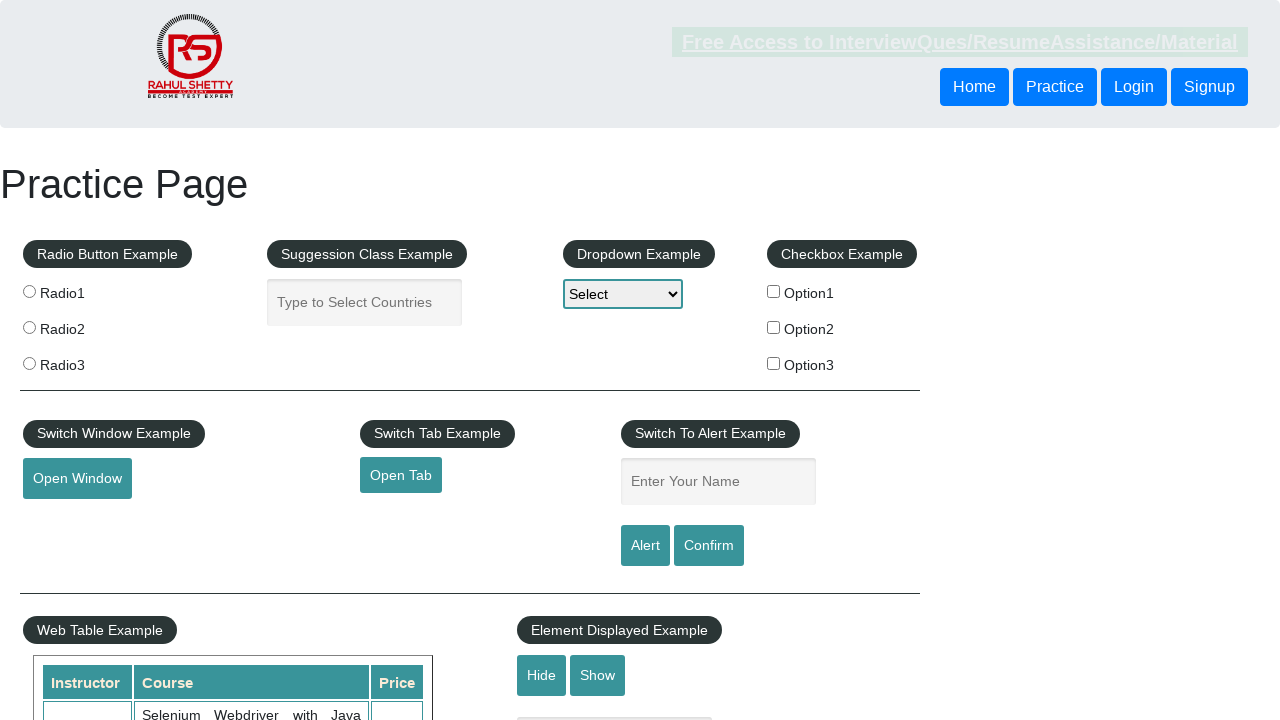